Tests clicking an adder button and waiting for a dynamically added element to appear, then verifying its class attribute

Starting URL: https://www.selenium.dev/selenium/web/dynamic.html

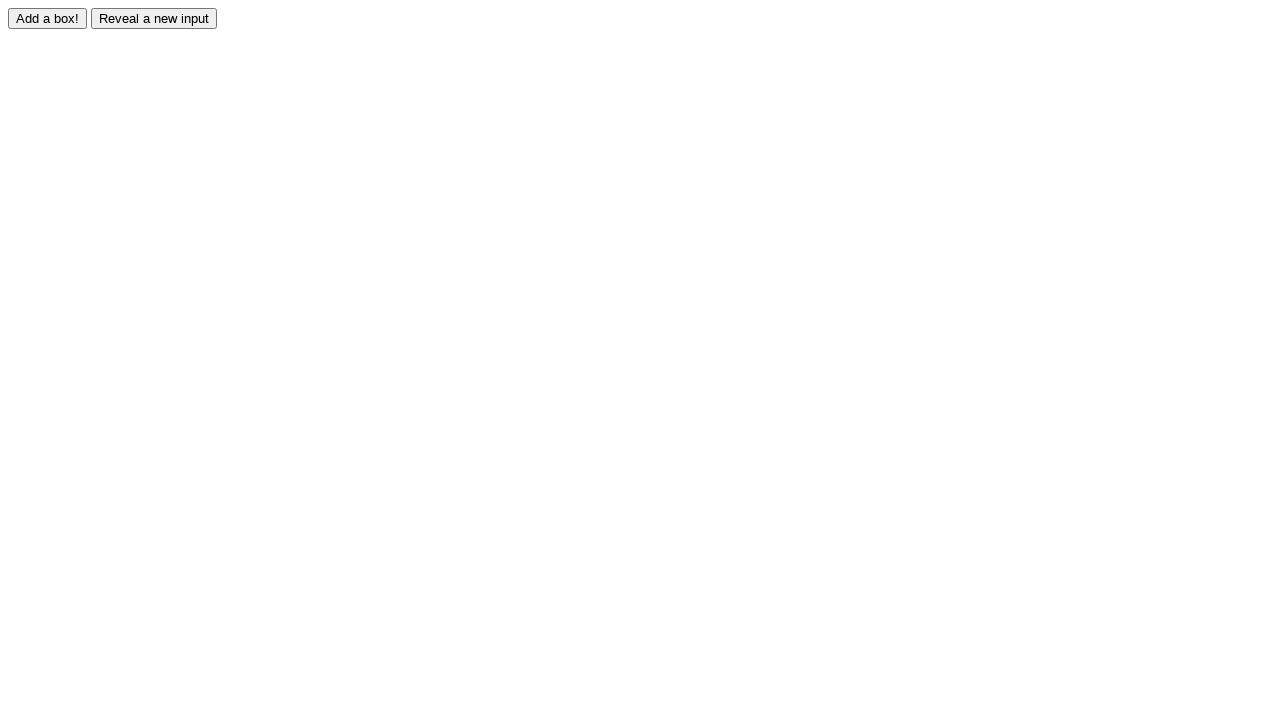

Clicked adder button to trigger dynamic element creation at (48, 18) on #adder
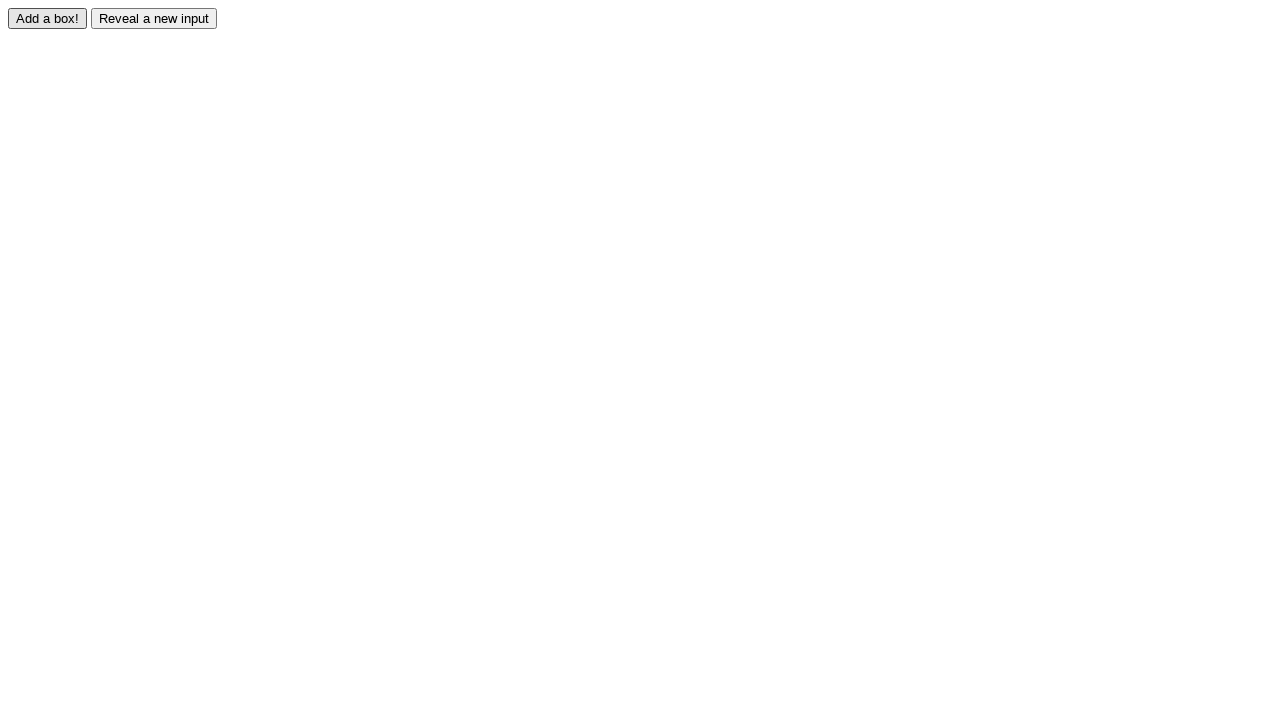

Located the dynamically added element #box0
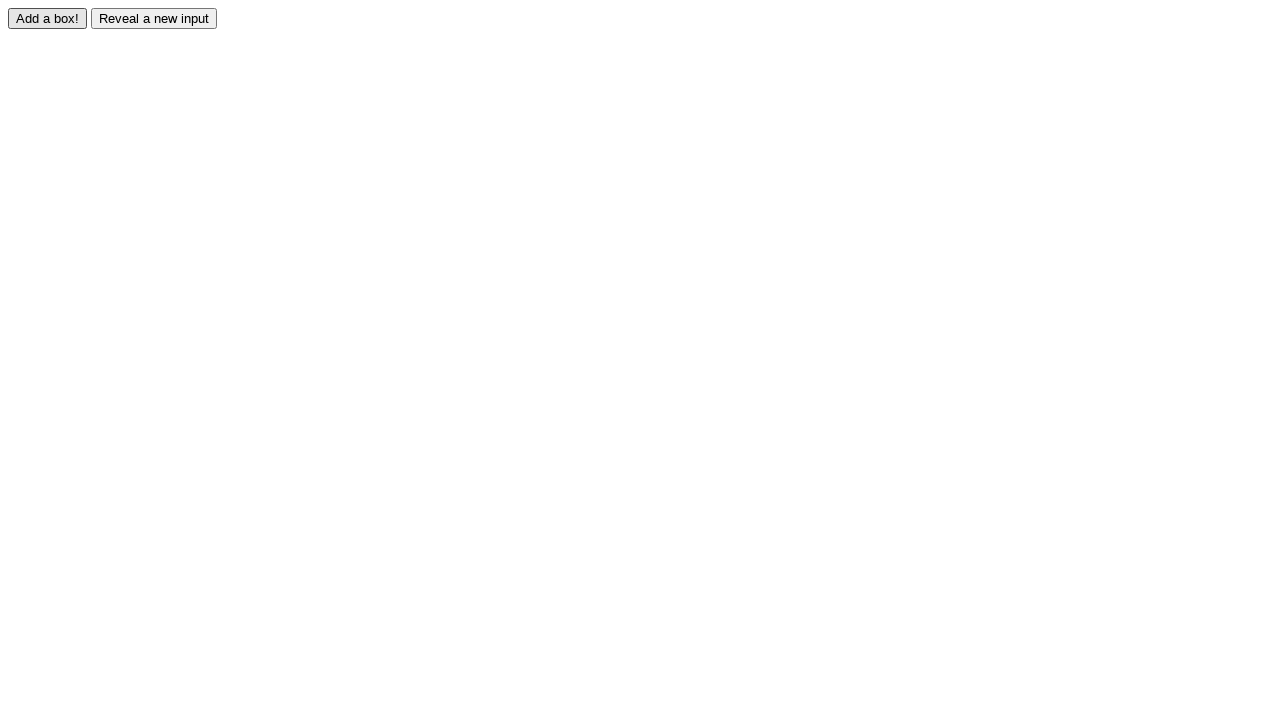

Waited for dynamically added element to attach to DOM
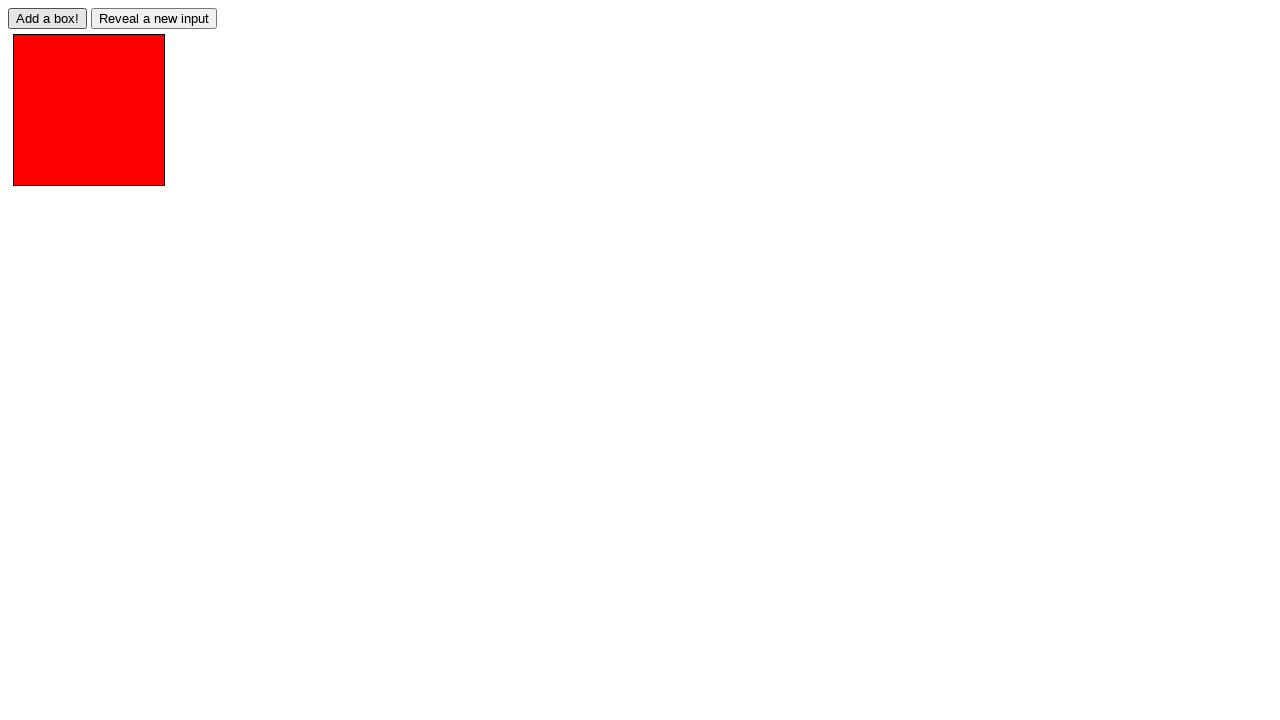

Verified dynamically added element has class 'redbox'
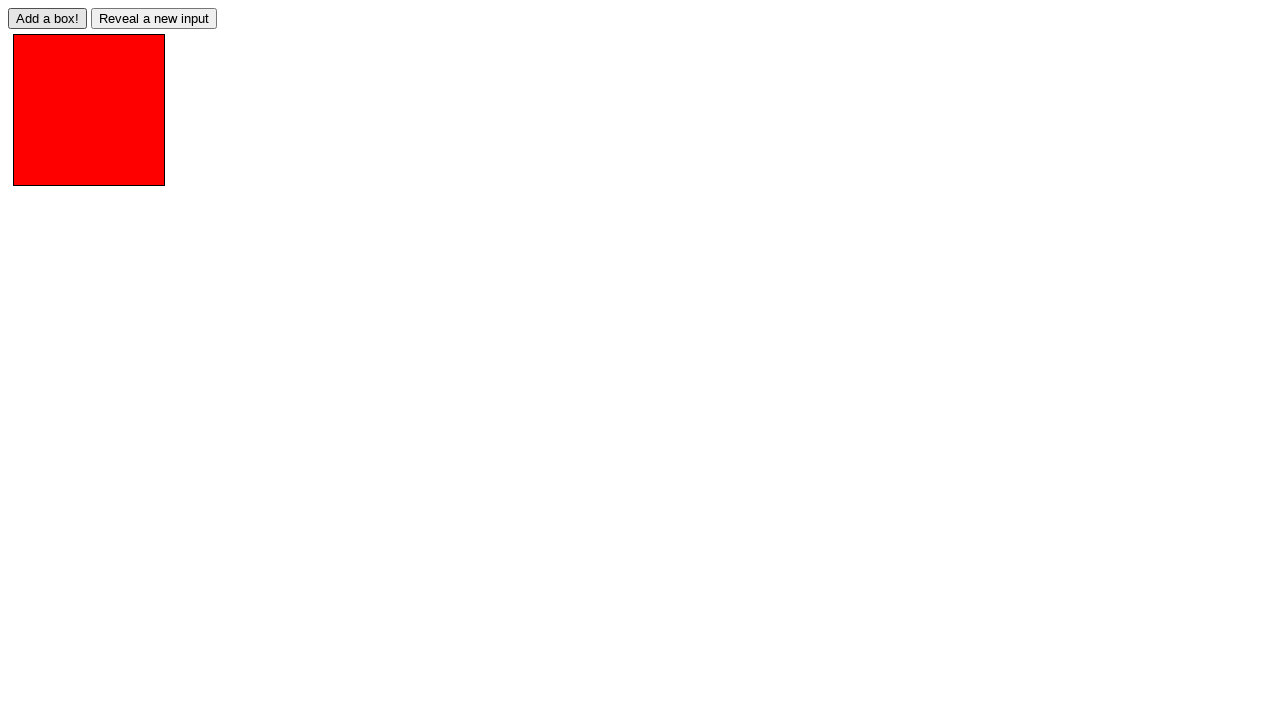

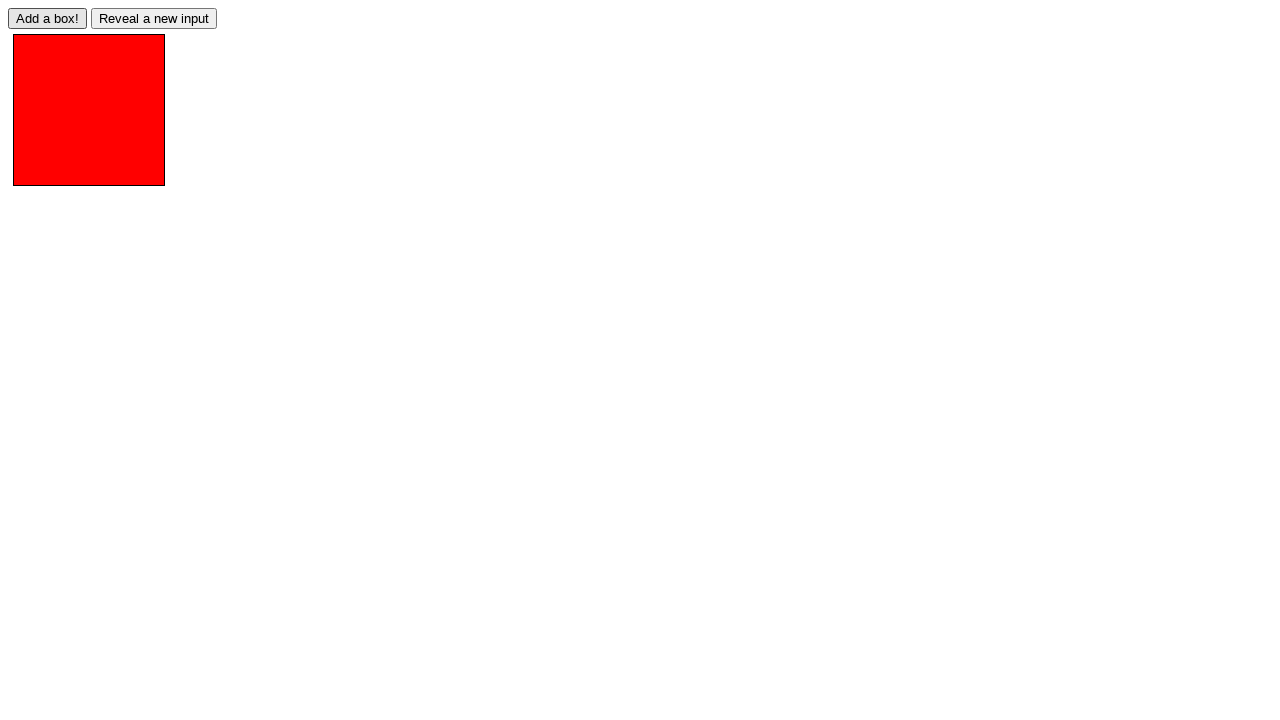